Tests the search functionality on Python.org by entering "Python" in the search field and clicking the Go button to submit the search.

Starting URL: https://www.python.org/

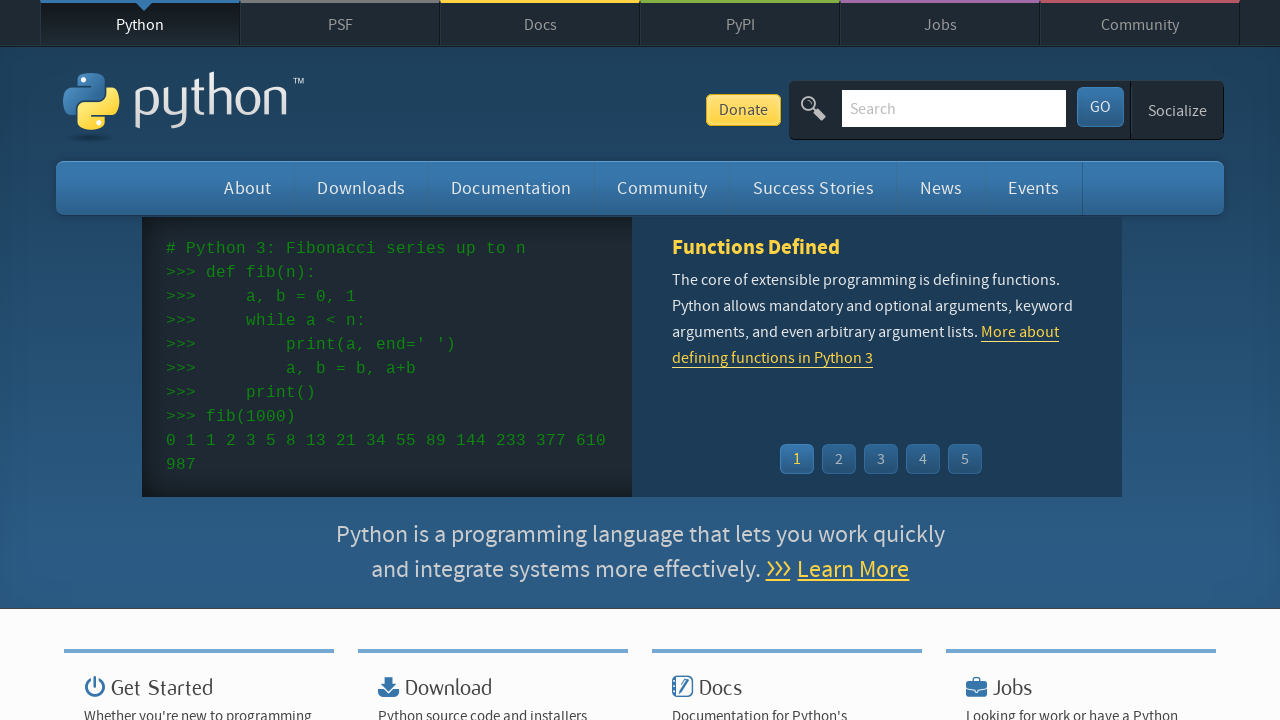

Entered 'Python' in the search field on #id-search-field
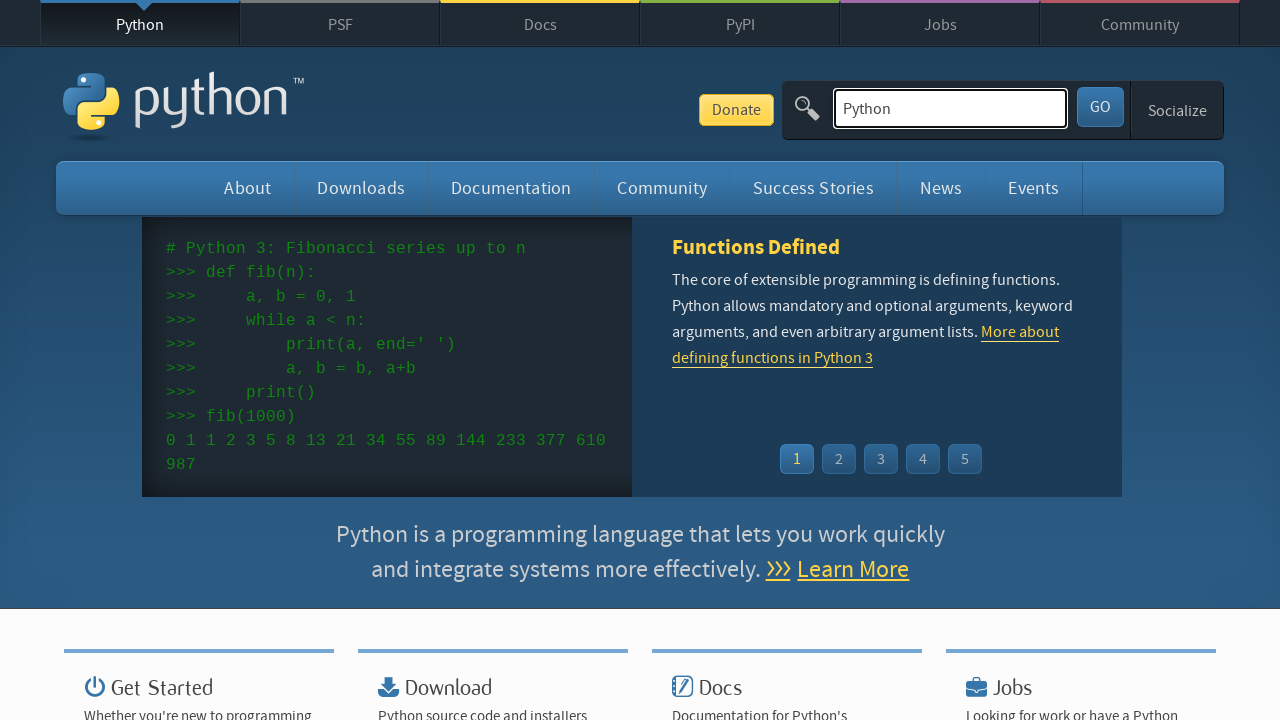

Clicked the Go button to submit the search at (1100, 107) on #submit
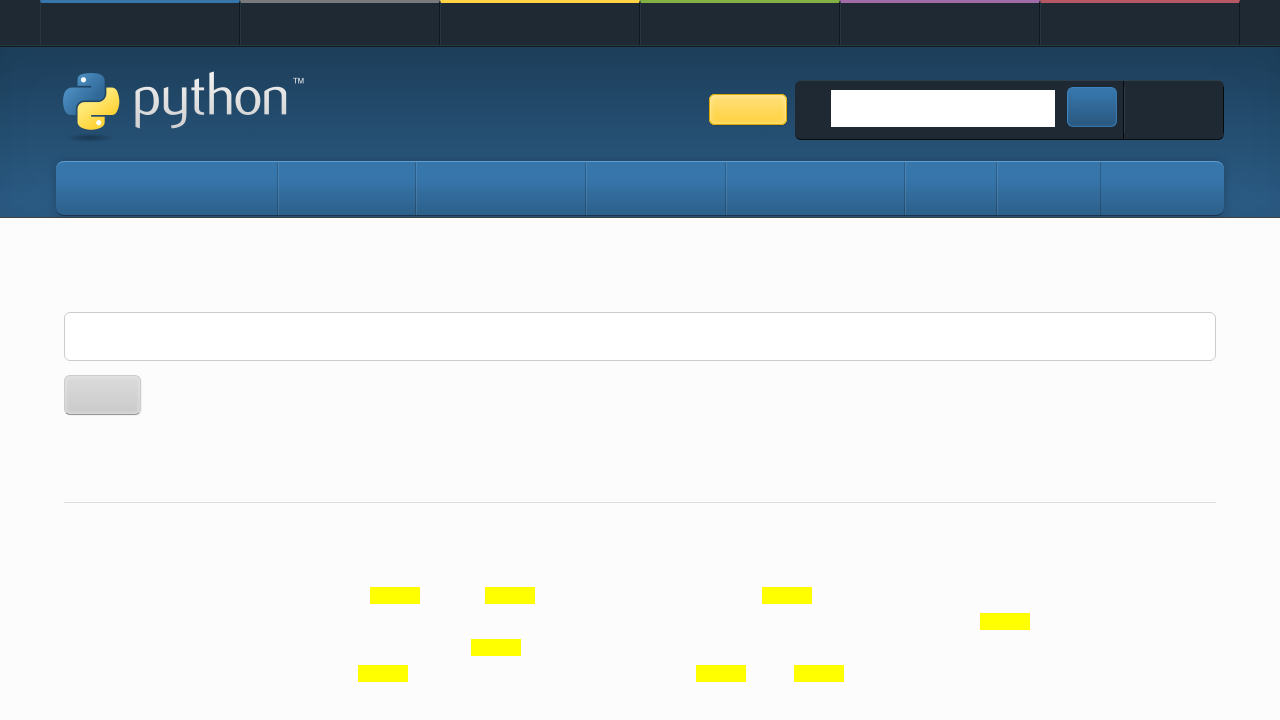

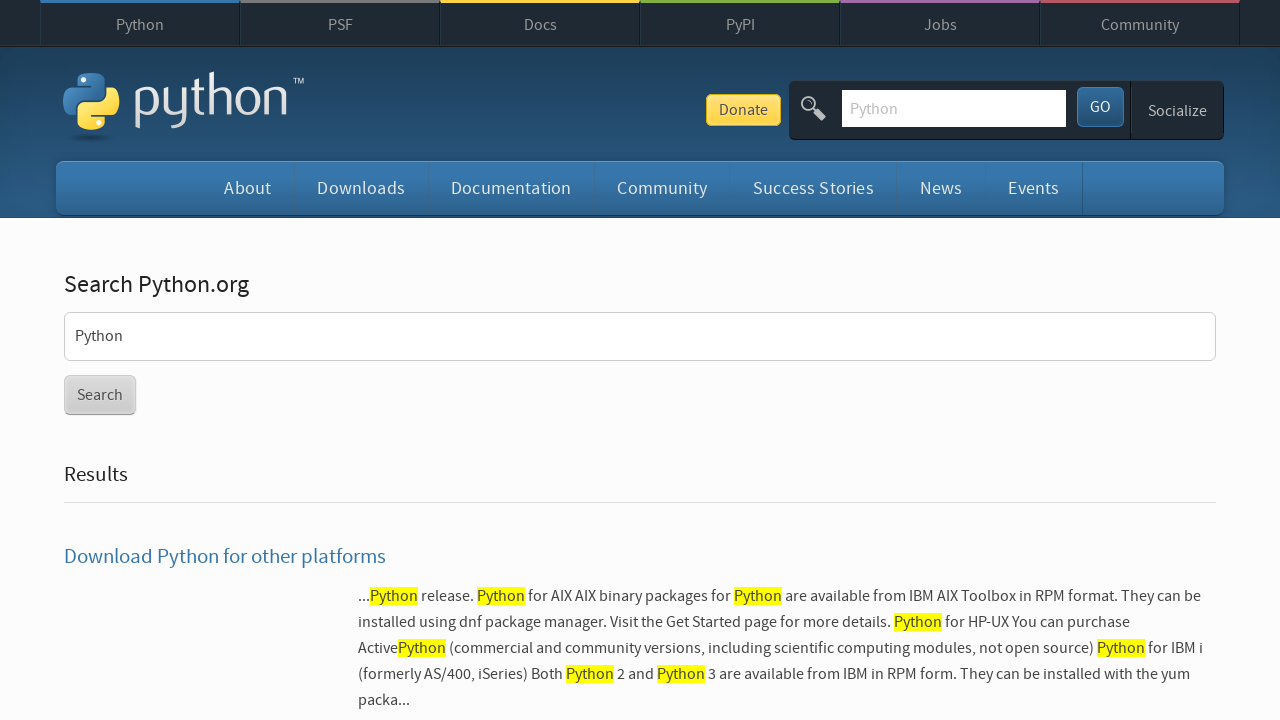